Clicks on each category card on the main page and verifies navigation to the correct section pages (elements, forms, alerts/windows, widgets, interactions, book store).

Starting URL: https://demoqa.com/

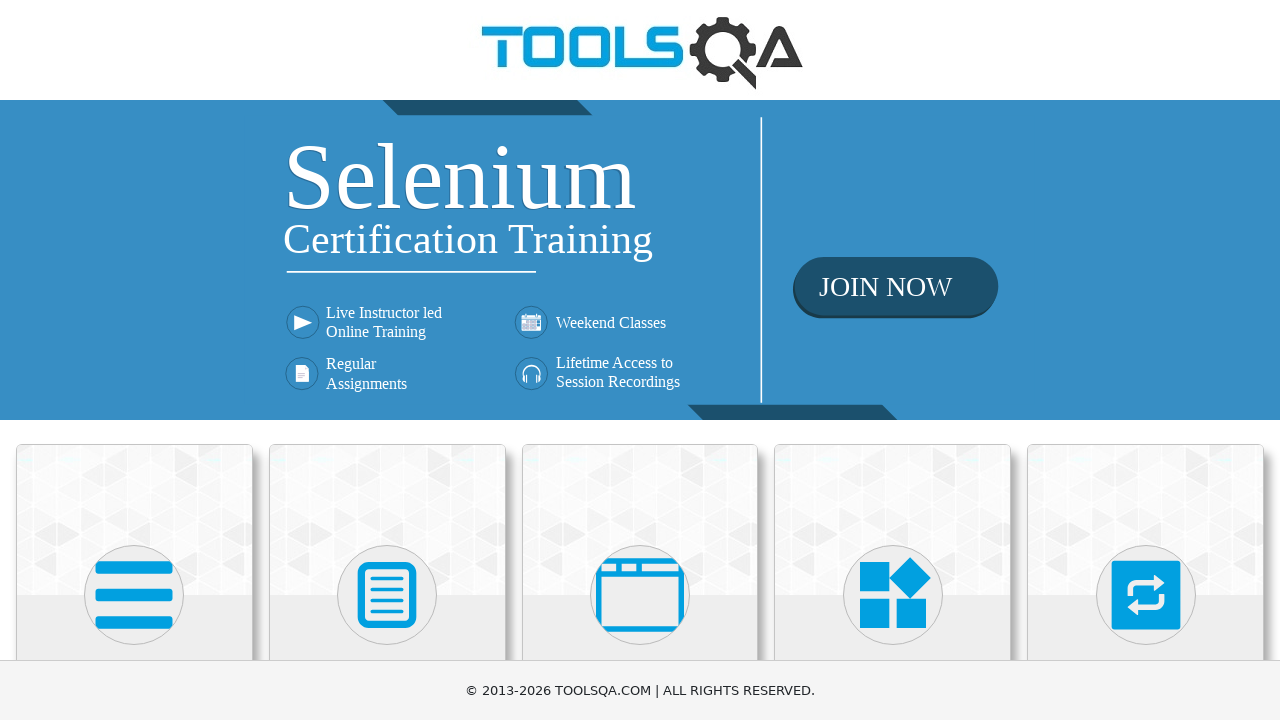

Navigated to main page (https://demoqa.com/)
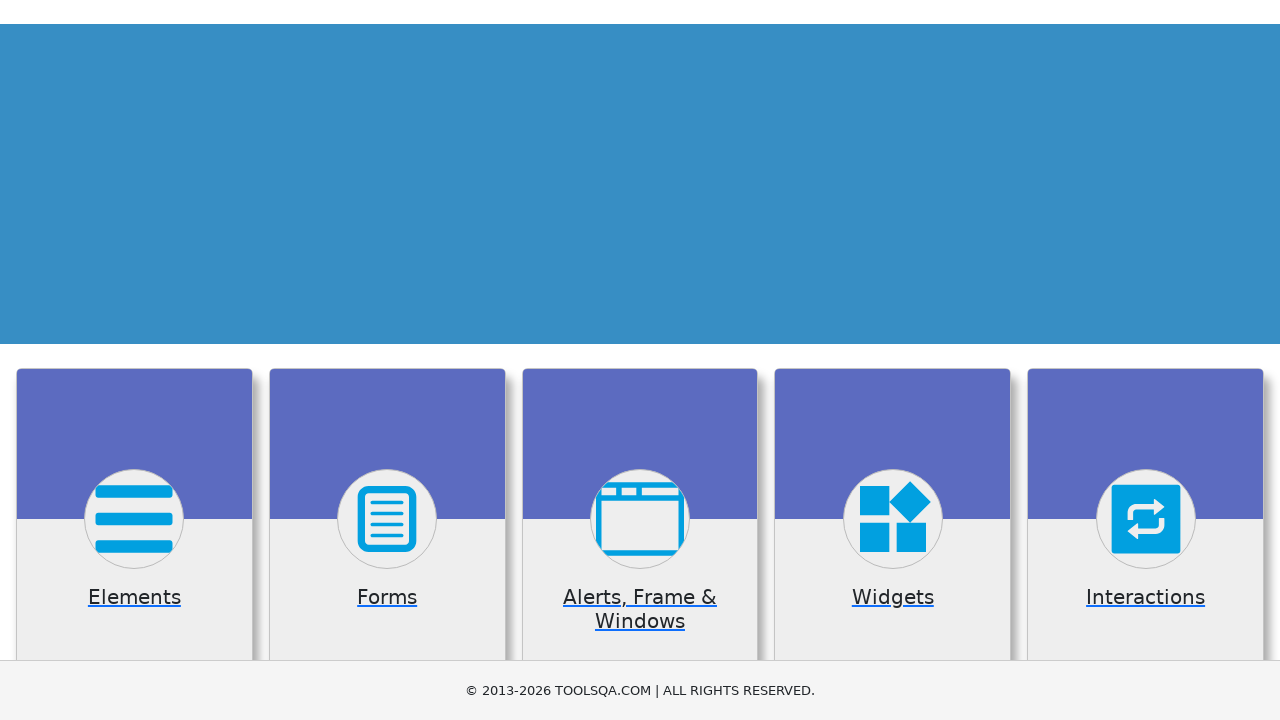

Clicked category card at index 0 for 'elements' section at (134, 520) on .card >> nth=0
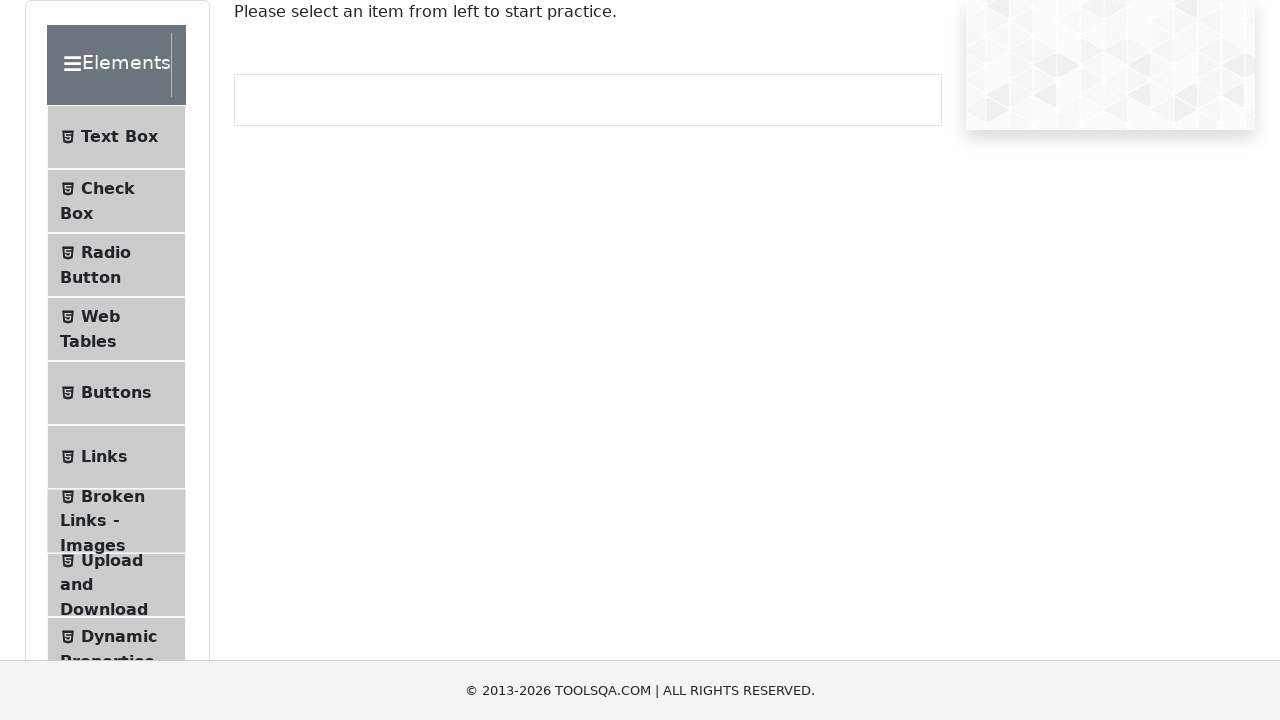

Verified navigation to elements section at URL: https://demoqa.com/elements
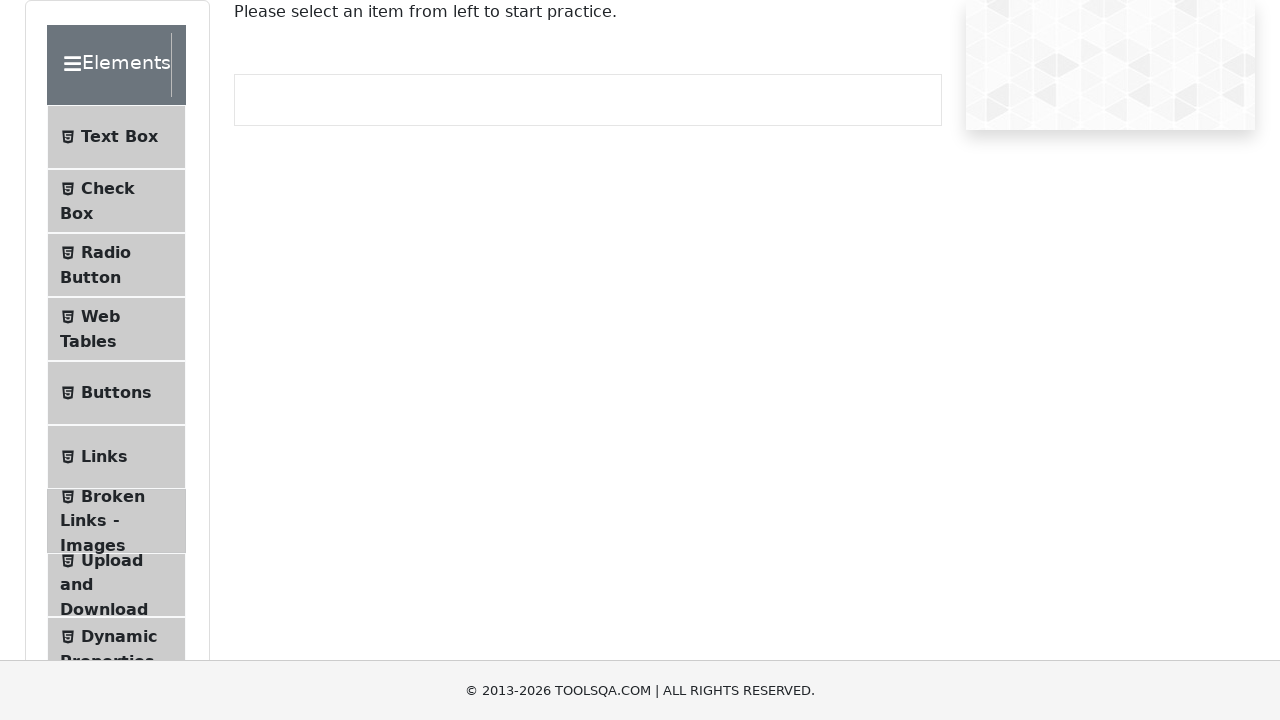

Navigated to main page (https://demoqa.com/)
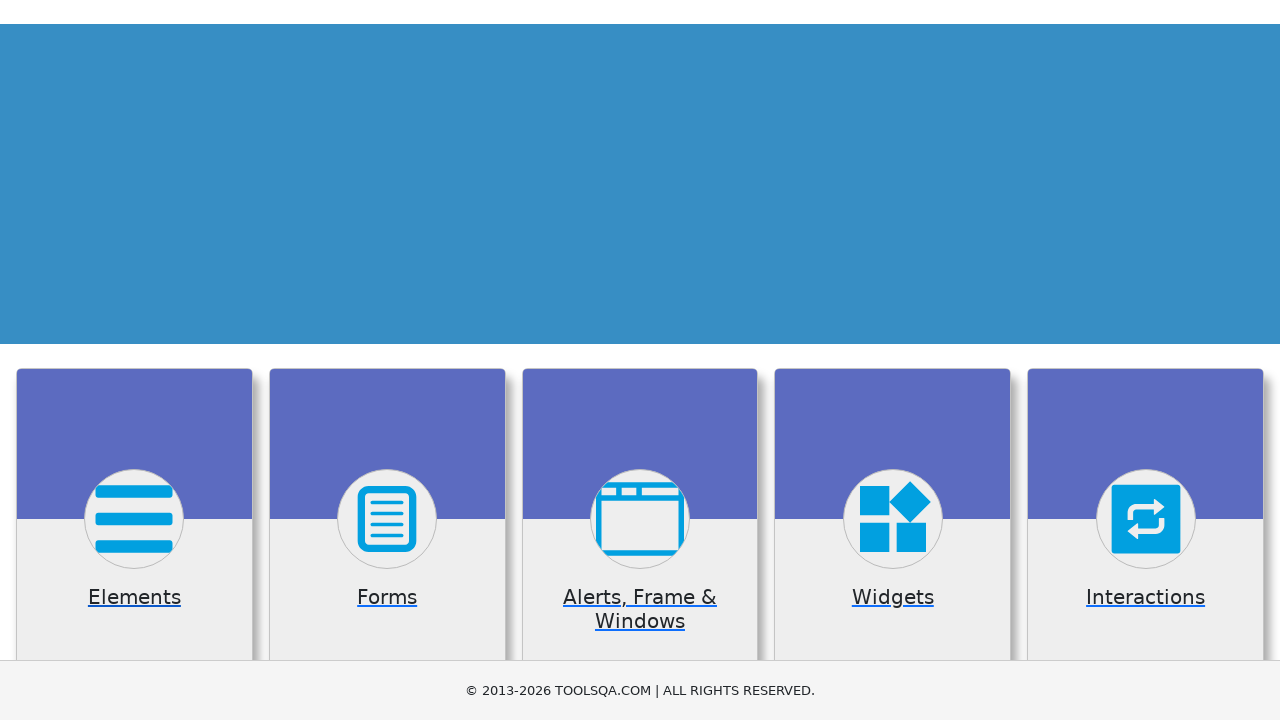

Clicked category card at index 1 for 'forms' section at (387, 520) on .card >> nth=1
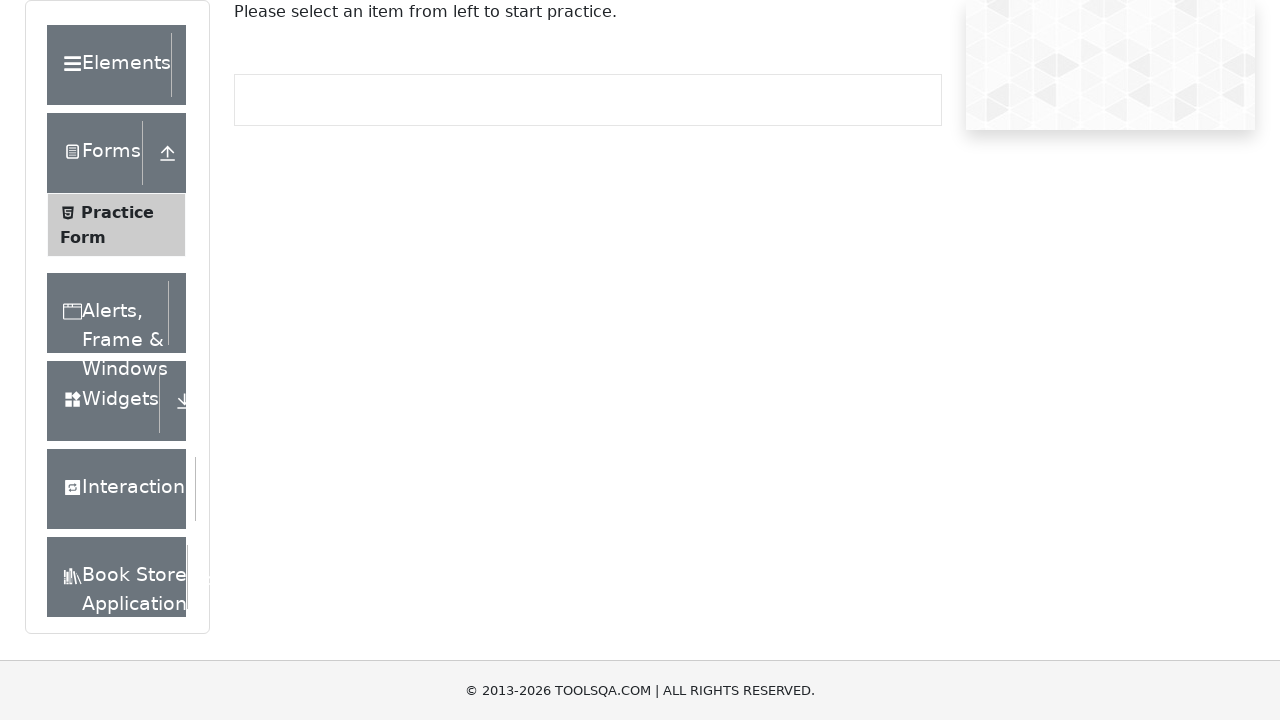

Verified navigation to forms section at URL: https://demoqa.com/forms
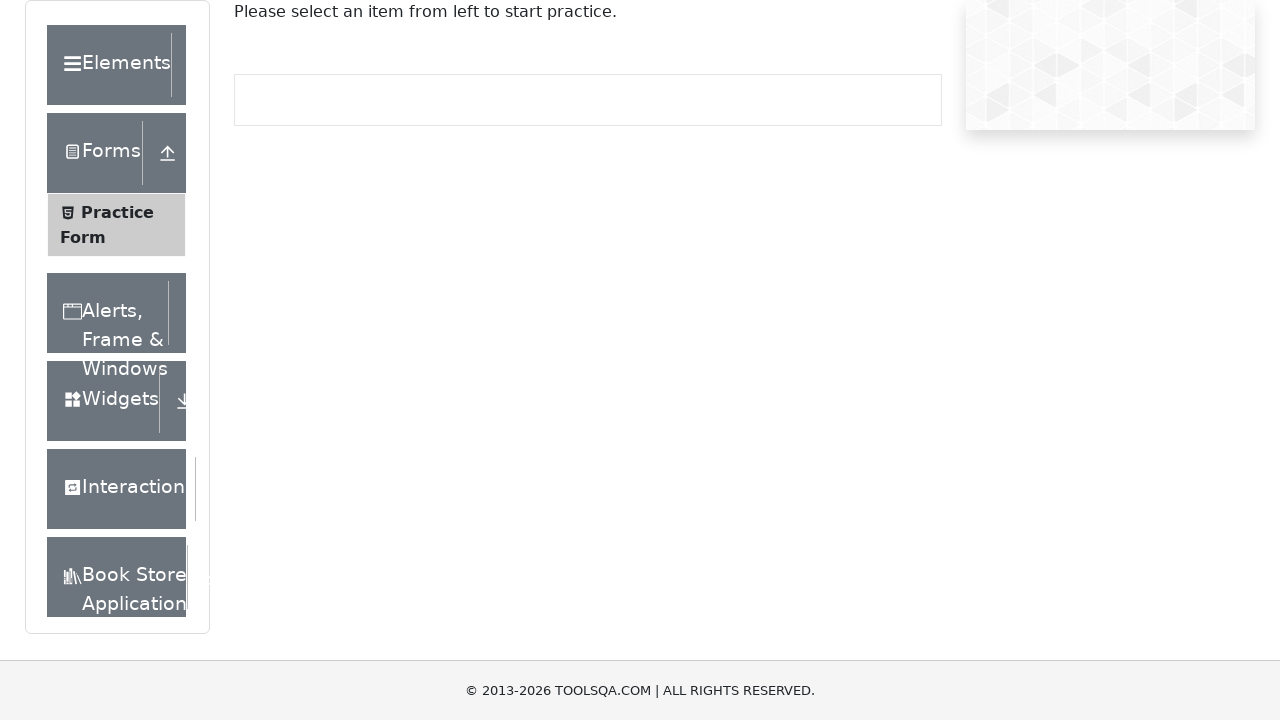

Navigated to main page (https://demoqa.com/)
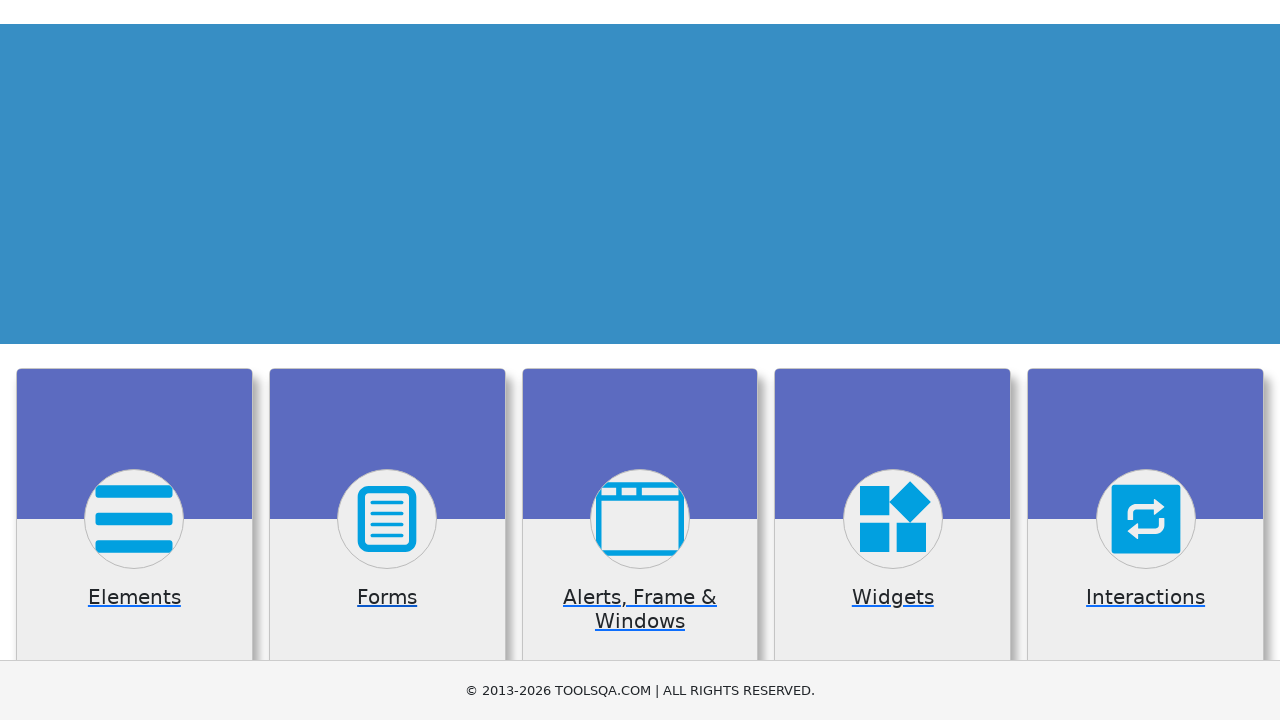

Clicked category card at index 2 for 'alertsWindows' section at (640, 520) on .card >> nth=2
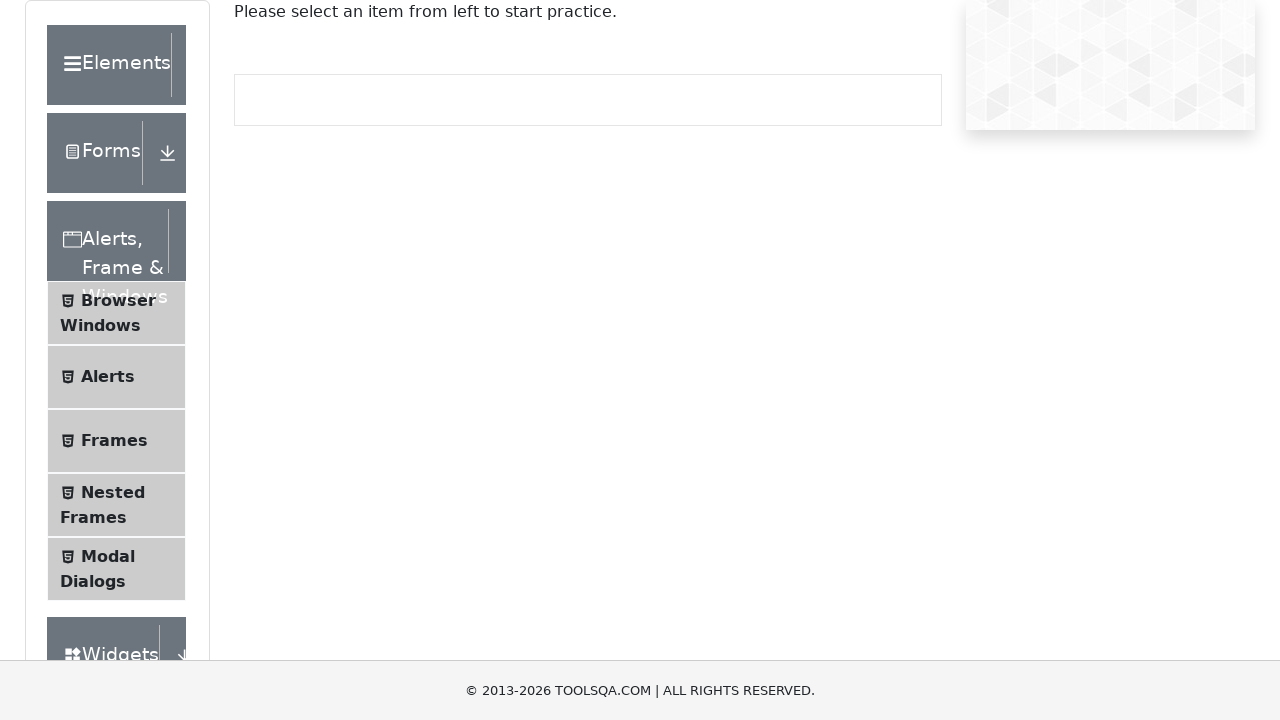

Verified navigation to alertsWindows section at URL: https://demoqa.com/alertsWindows
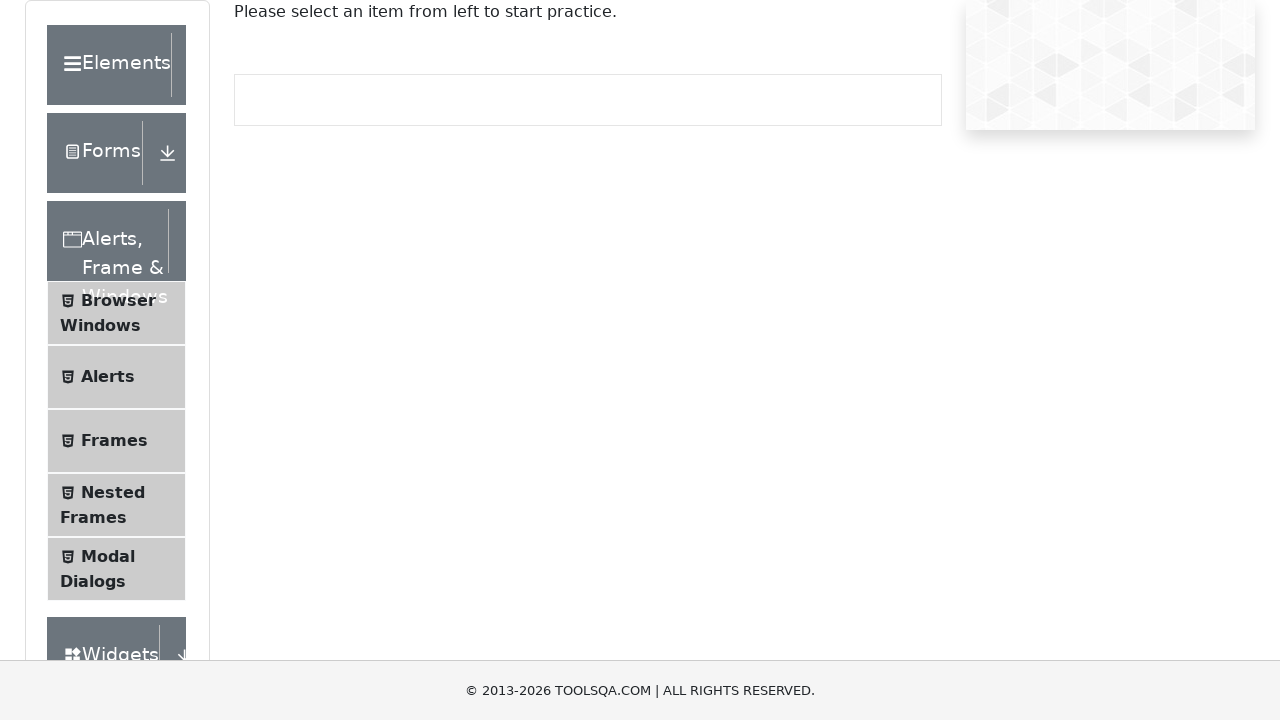

Navigated to main page (https://demoqa.com/)
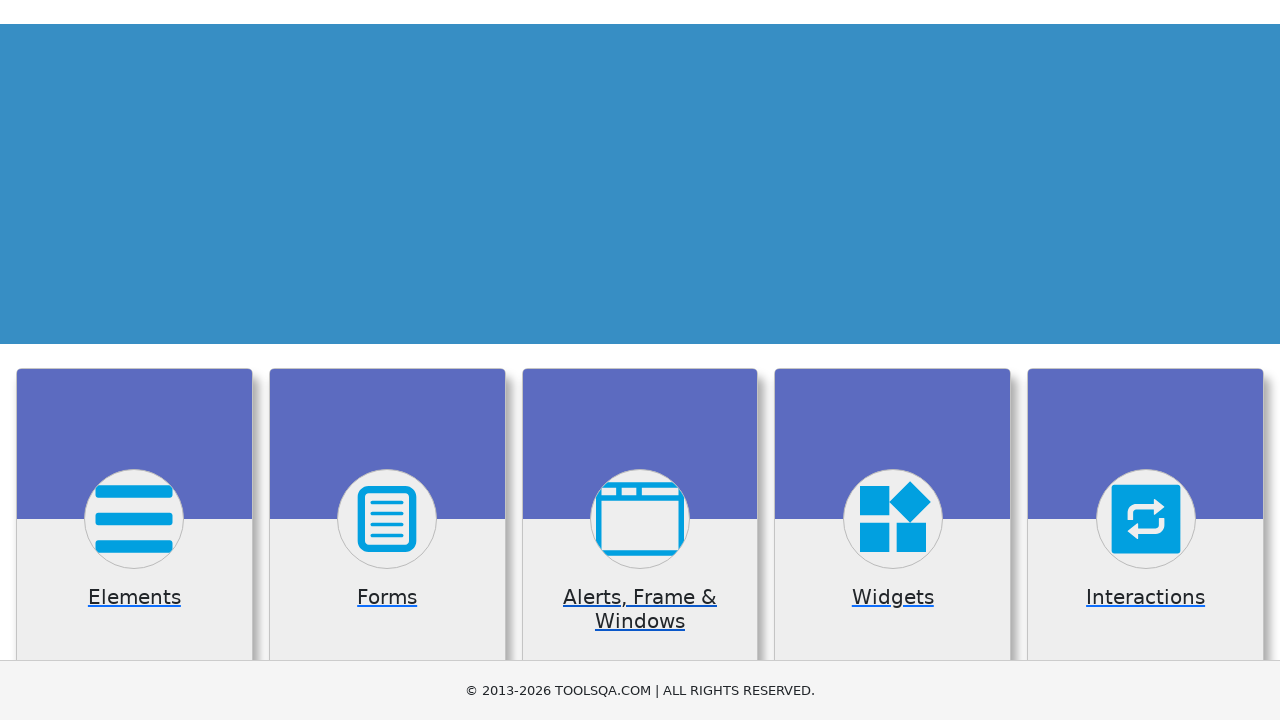

Clicked category card at index 3 for 'widgets' section at (893, 520) on .card >> nth=3
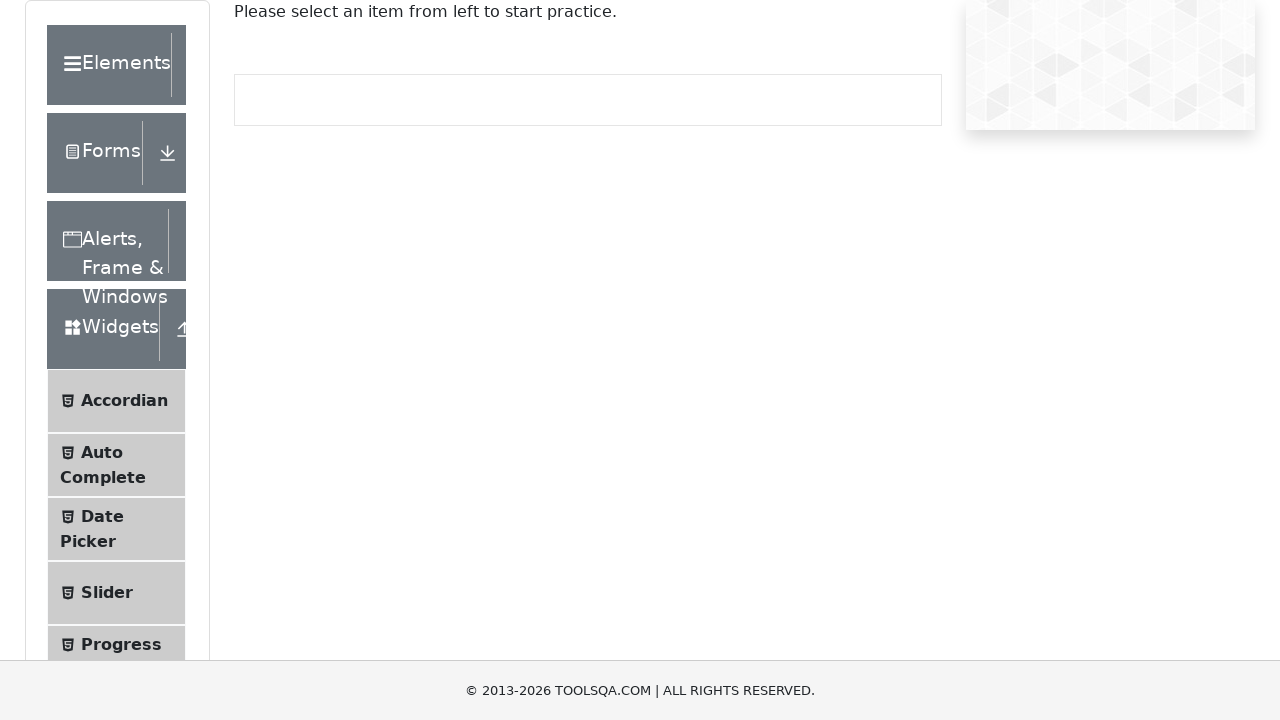

Verified navigation to widgets section at URL: https://demoqa.com/widgets
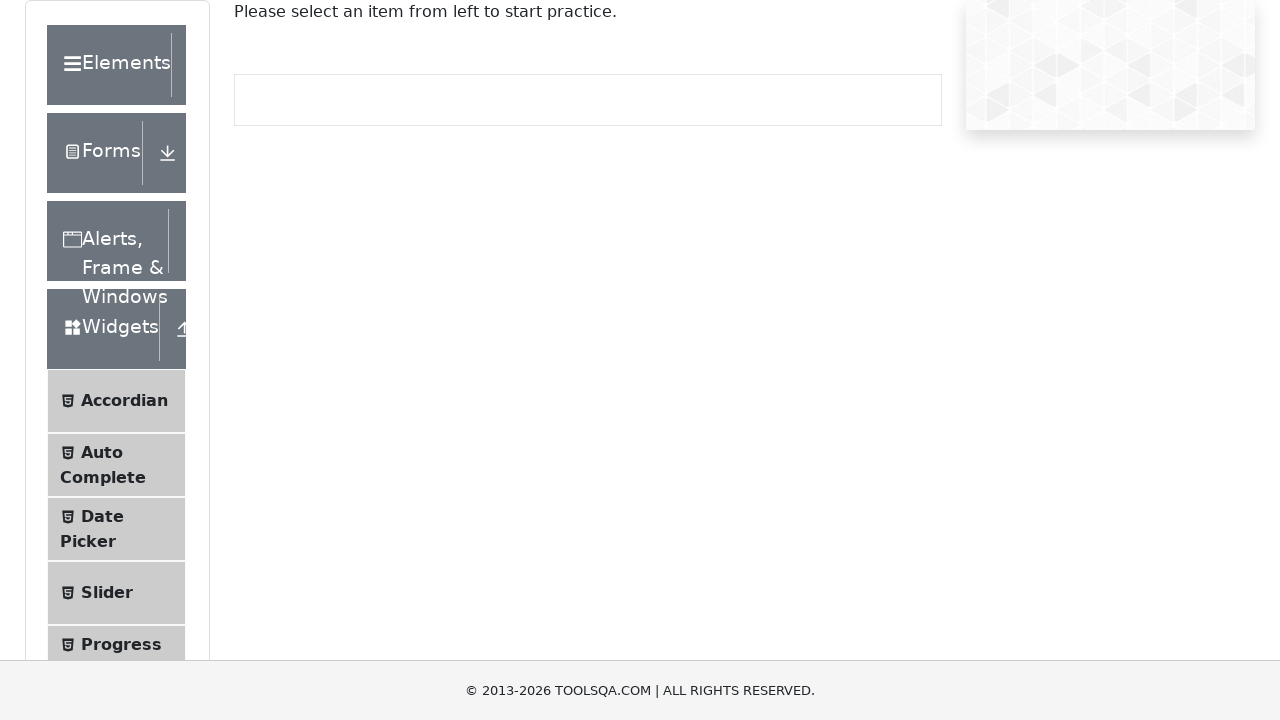

Navigated to main page (https://demoqa.com/)
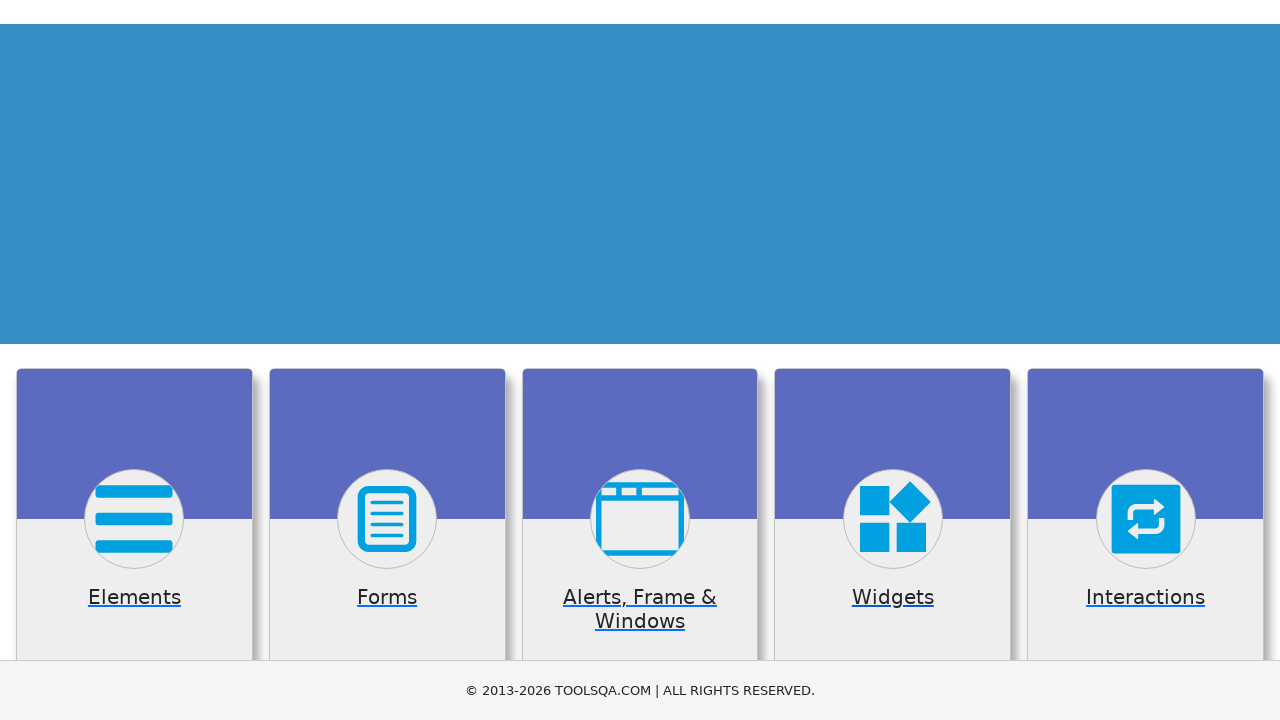

Clicked category card at index 4 for 'interaction' section at (1146, 520) on .card >> nth=4
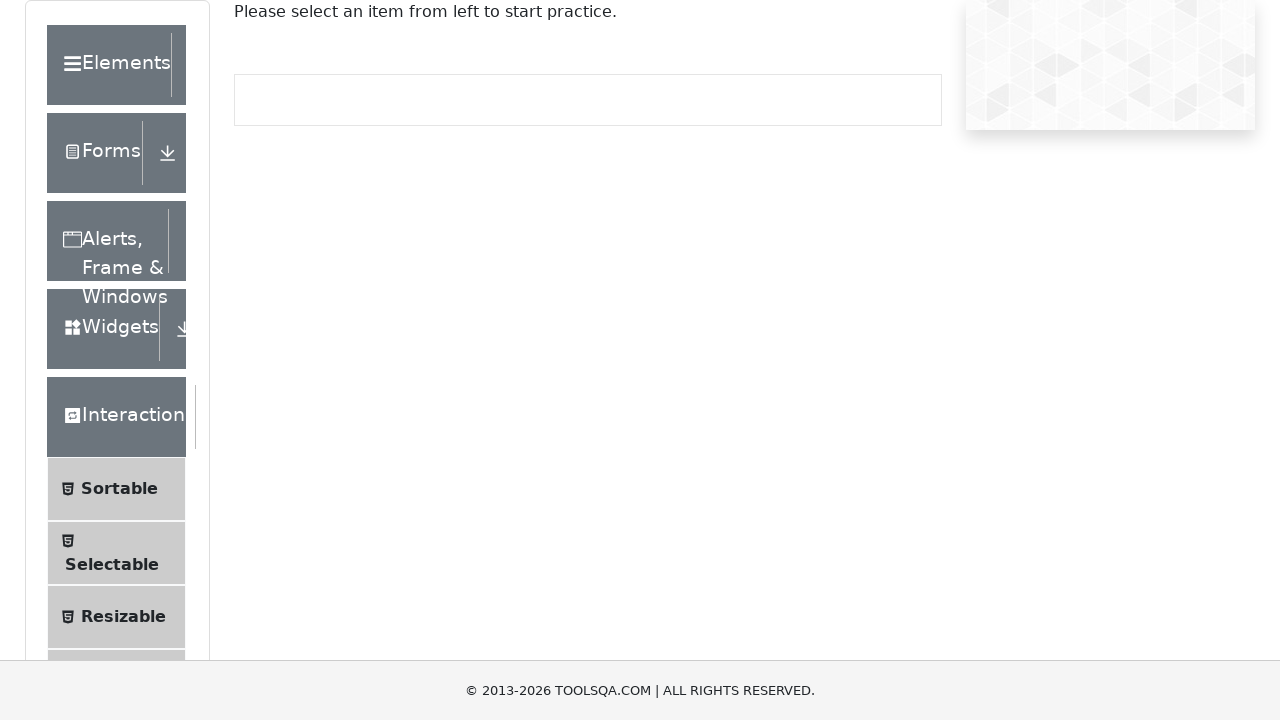

Verified navigation to interaction section at URL: https://demoqa.com/interaction
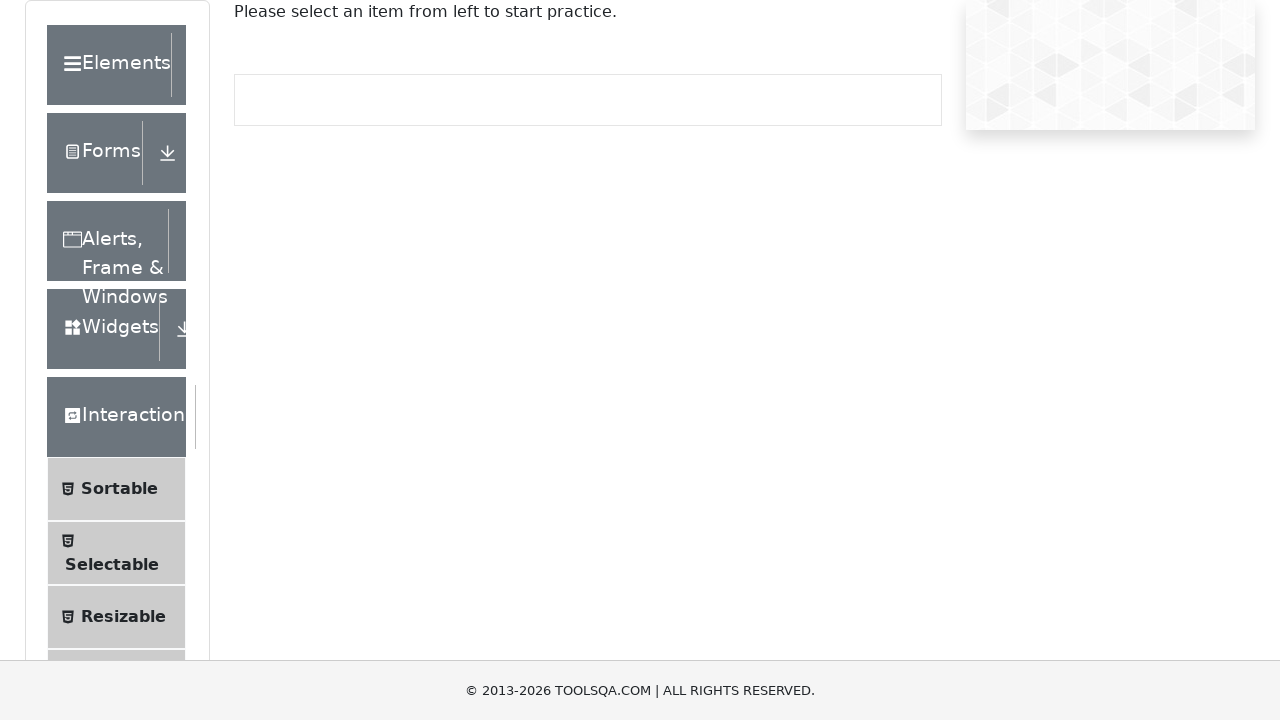

Navigated to main page (https://demoqa.com/)
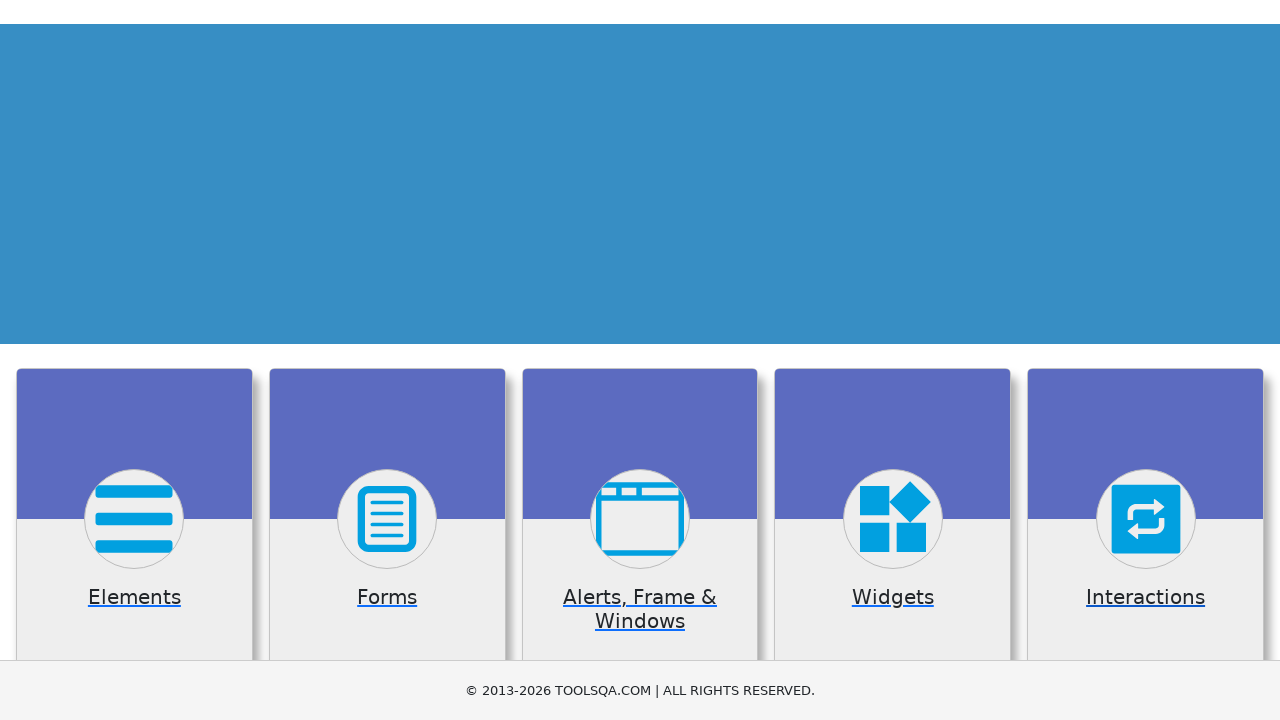

Clicked category card at index 5 for 'books' section at (134, 420) on .card >> nth=5
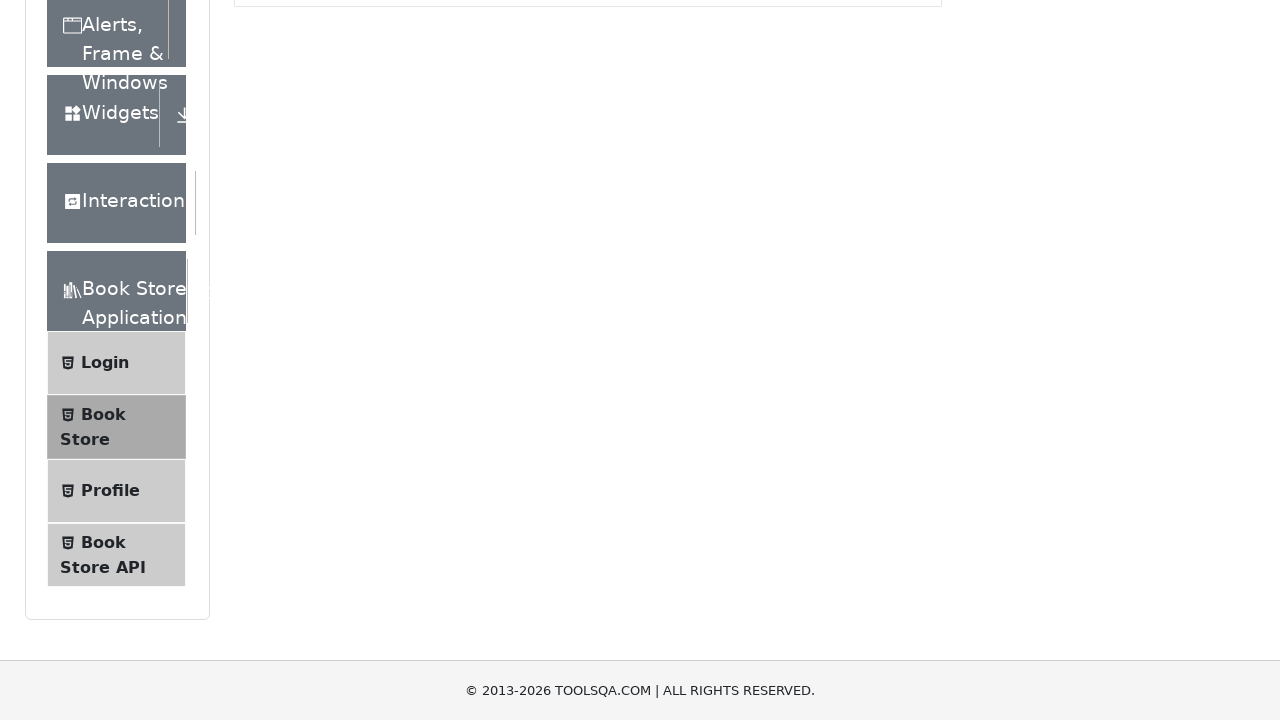

Verified navigation to books section at URL: https://demoqa.com/books
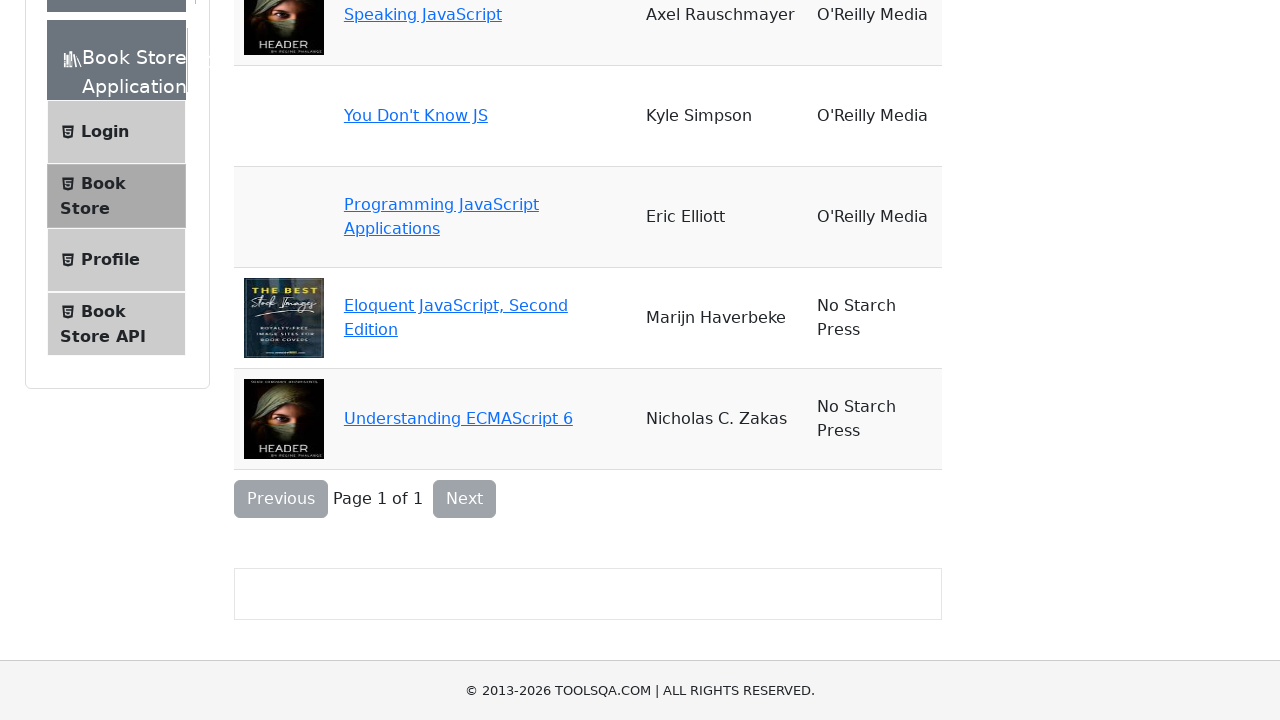

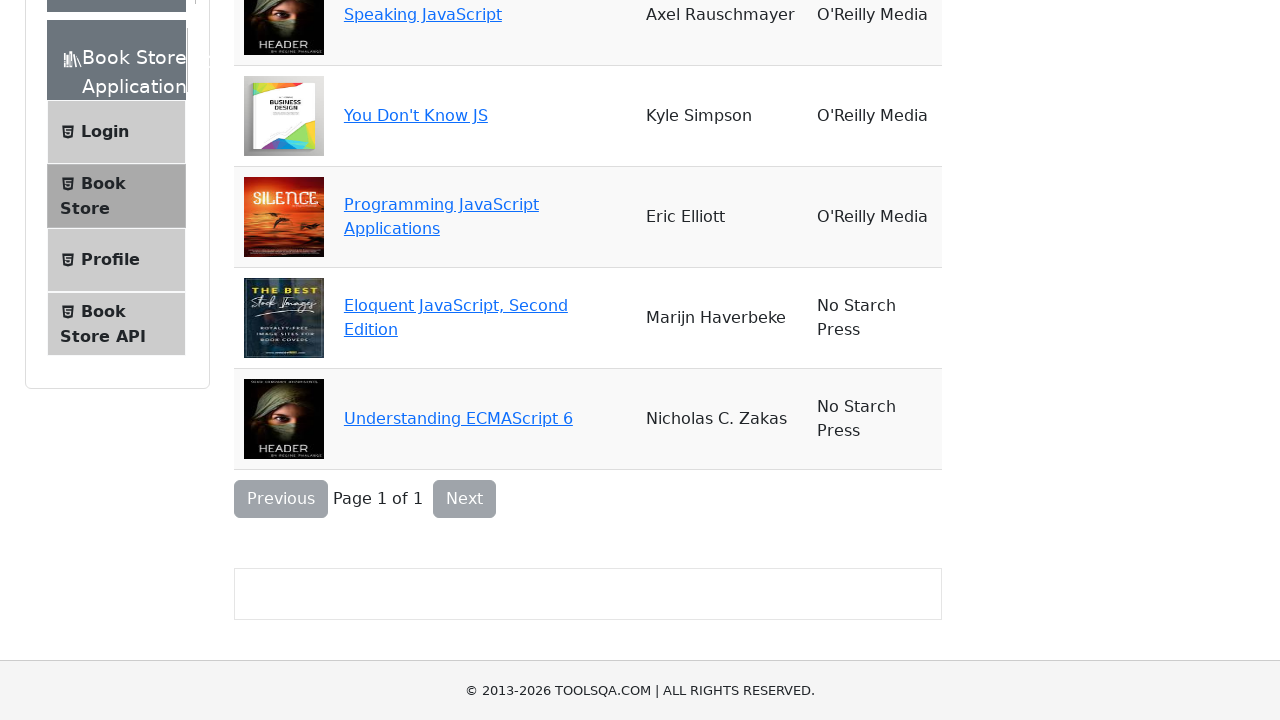